Tests drag and drop functionality by dragging column A and dropping it onto column B

Starting URL: https://practice.expandtesting.com/drag-and-drop

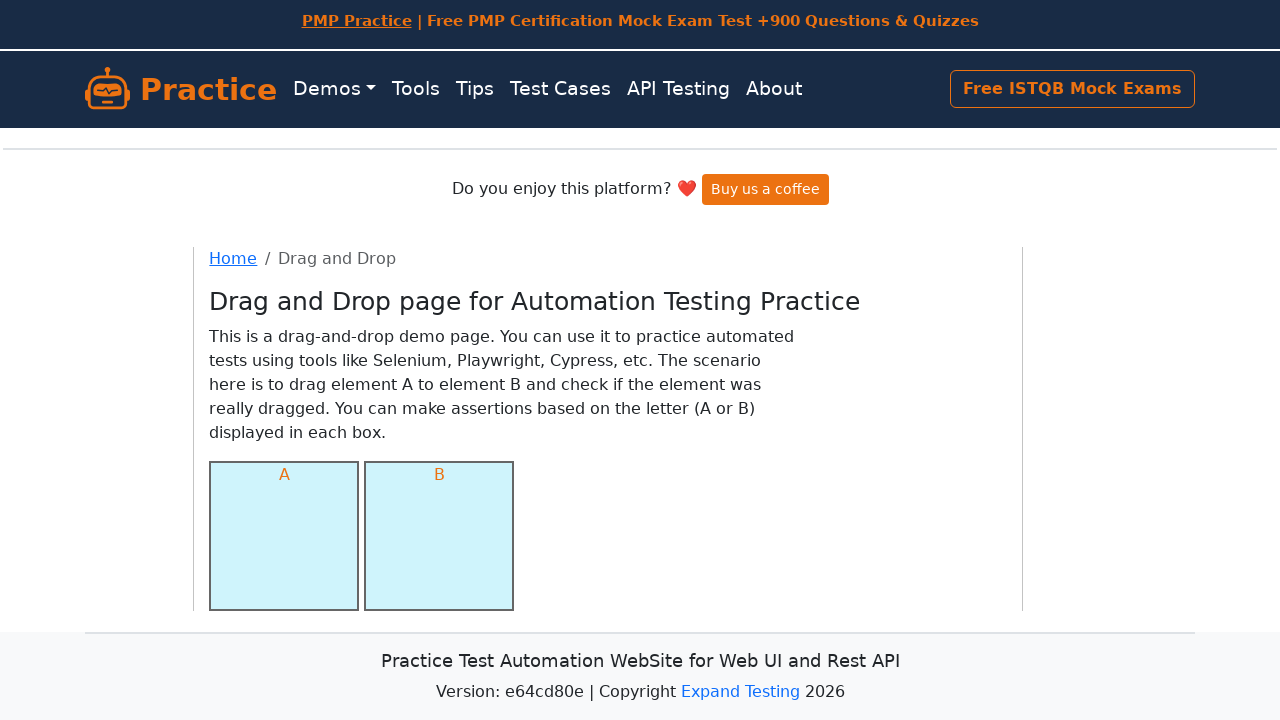

Scrolled down 200px to make drag and drop elements visible
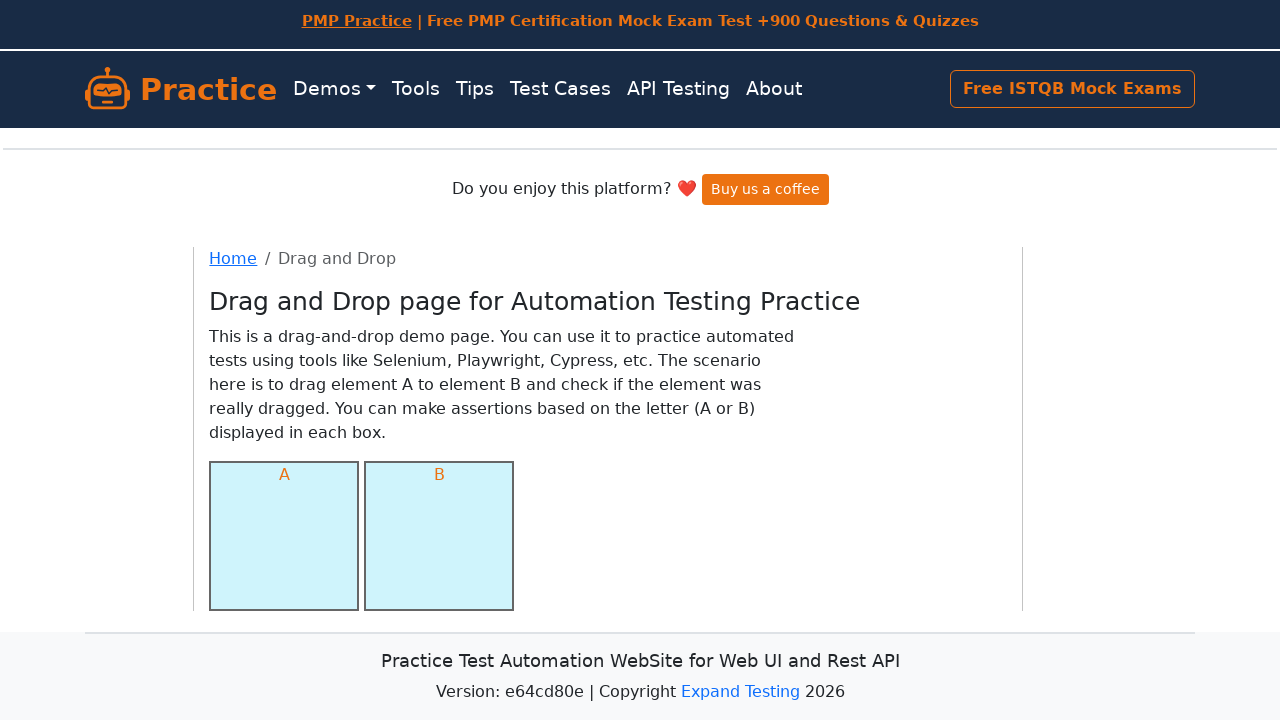

Located column A (draggable element)
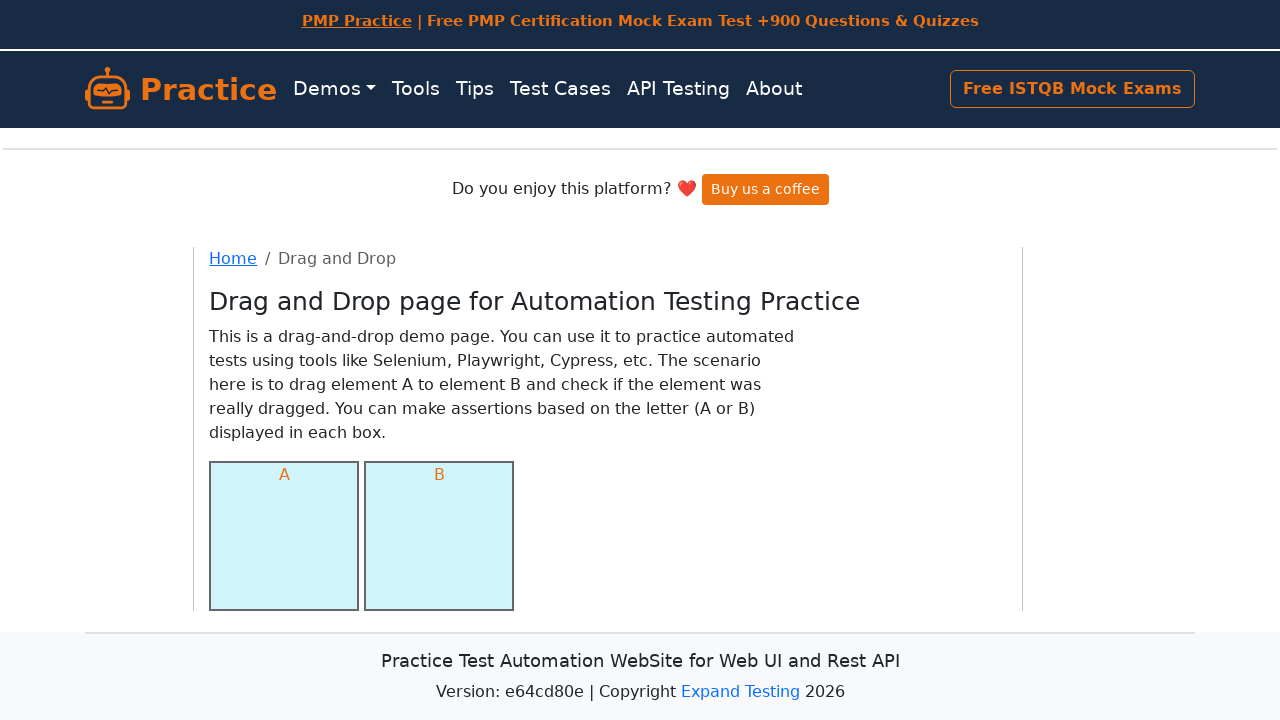

Located column B (droppable element)
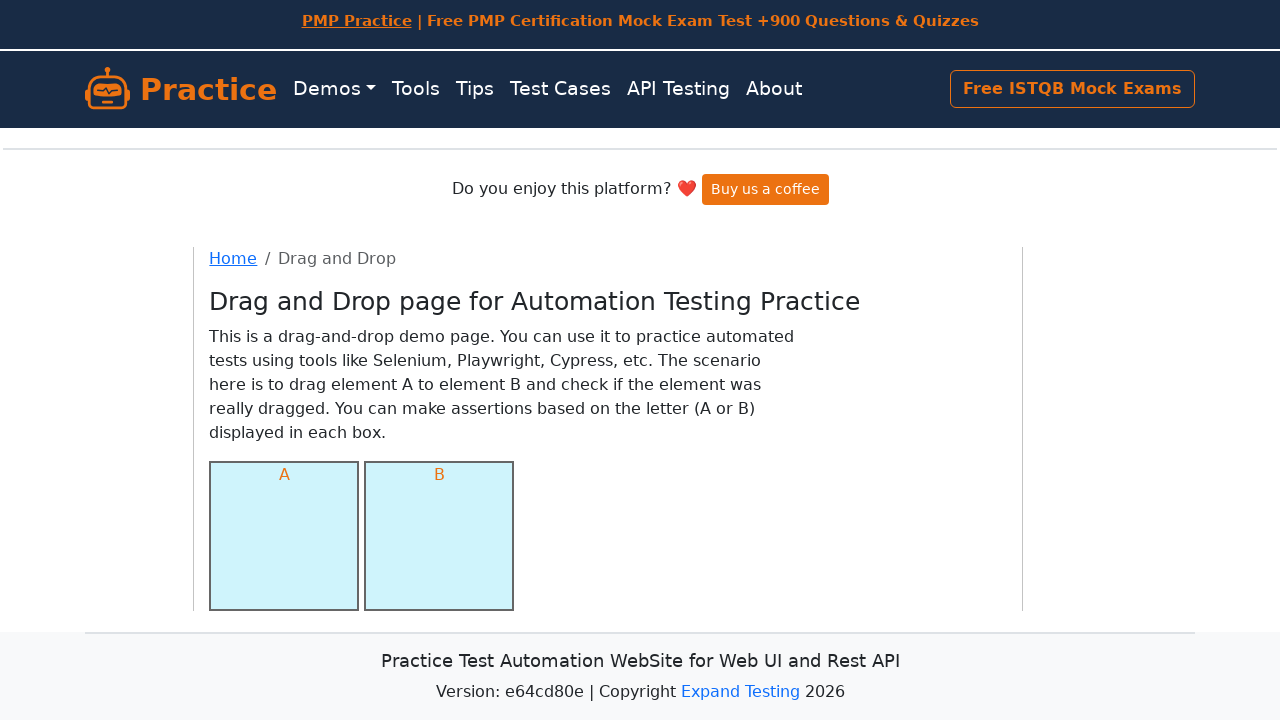

Dragged column A and dropped it onto column B at (439, 536)
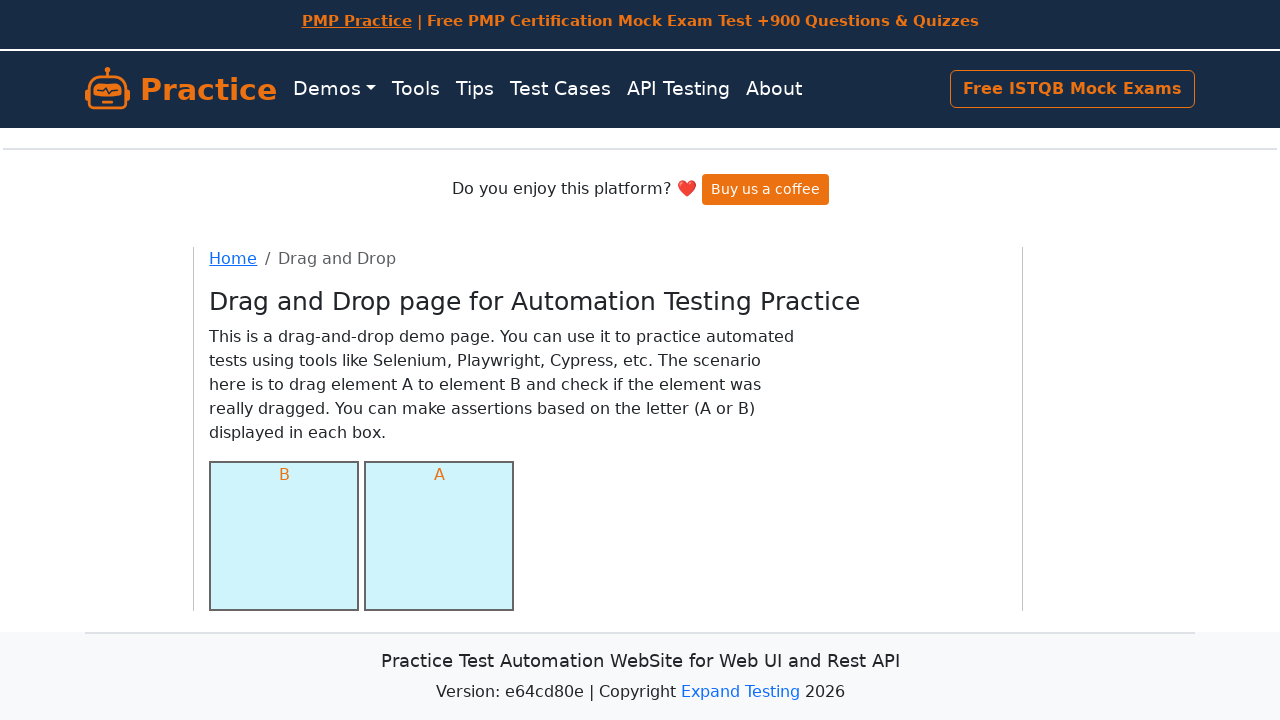

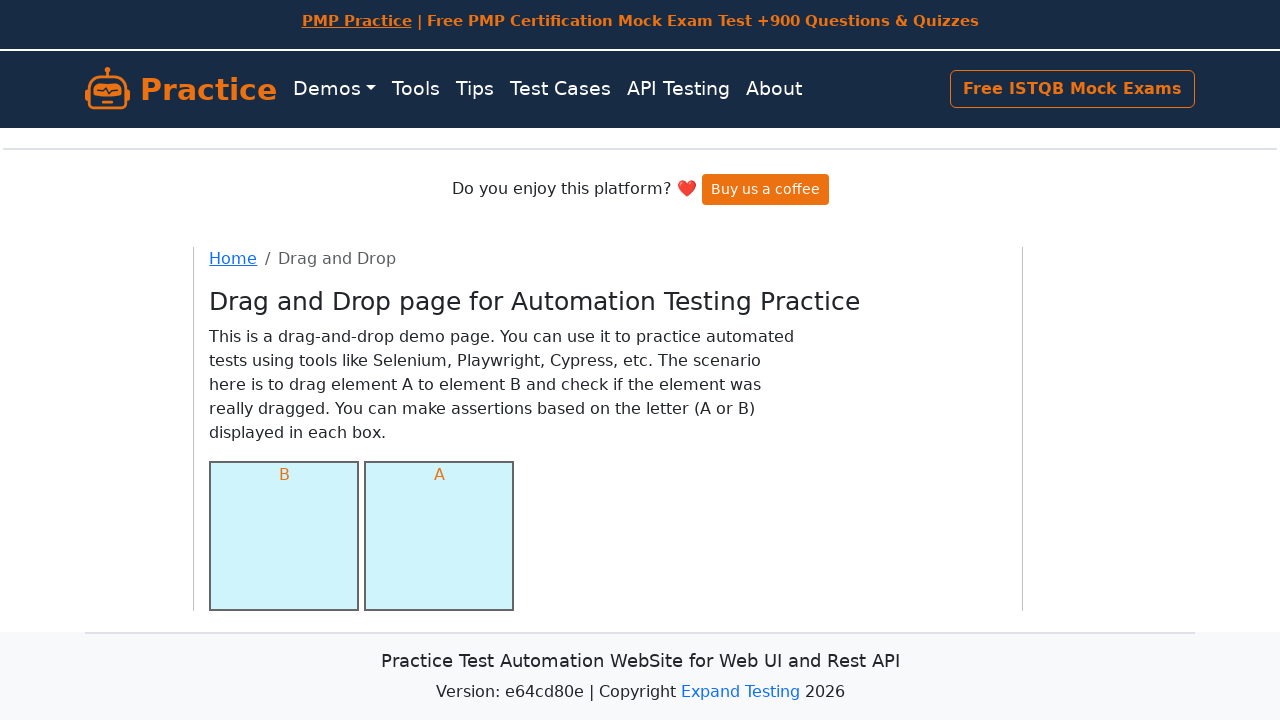